Tests the search/filter functionality on a vegetable offers page by entering "Rice" in the search field and verifying that the filtered results contain only items with "Rice" in the name

Starting URL: https://rahulshettyacademy.com/seleniumPractise/#/offers

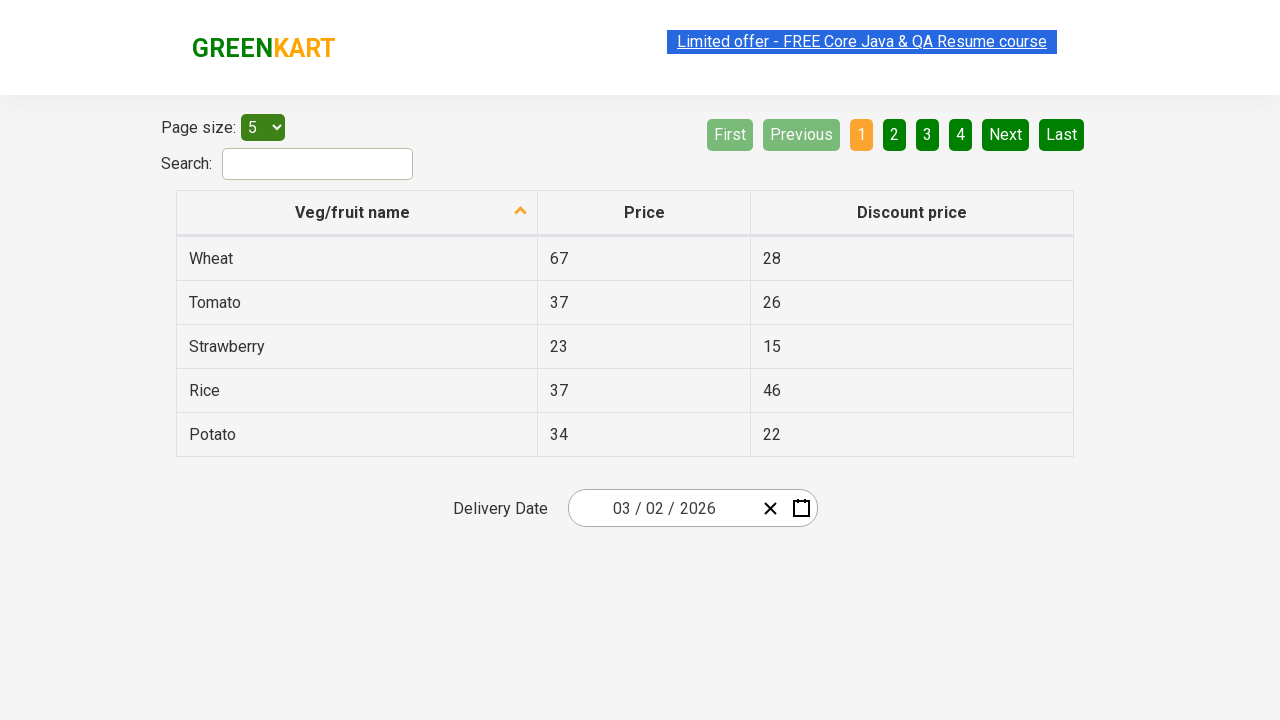

Filled search field with 'Rice' on #search-field
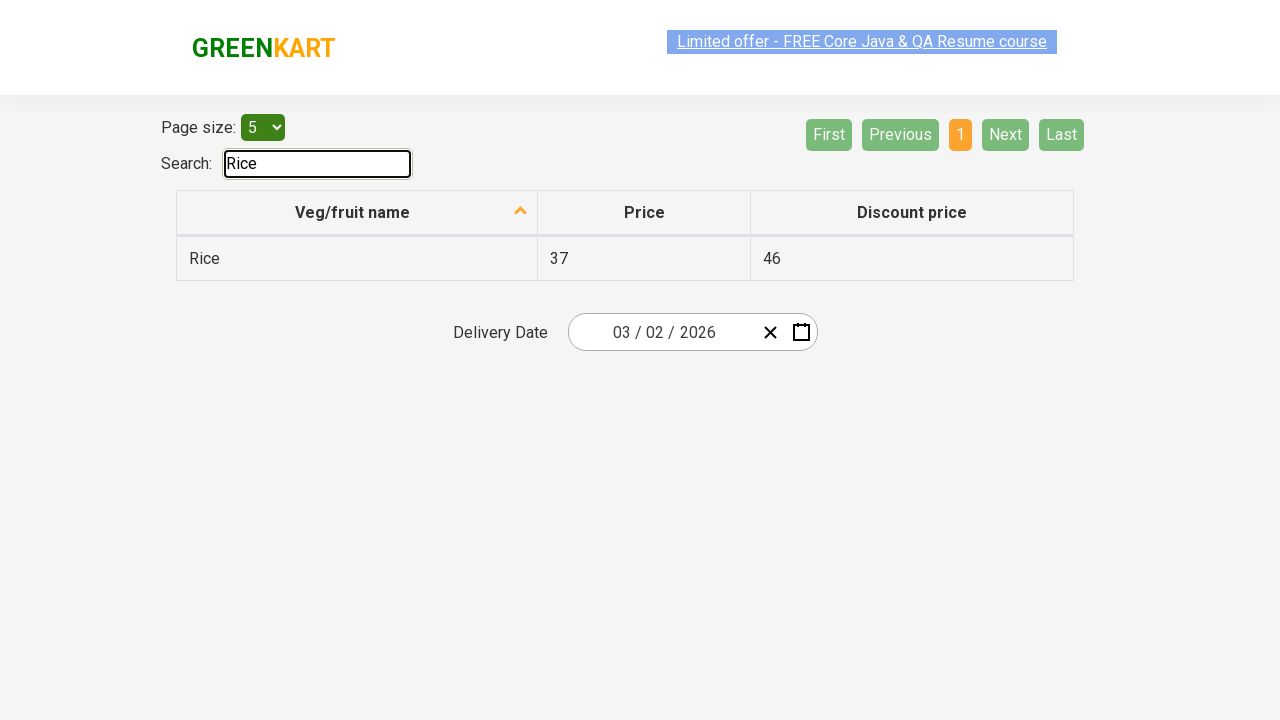

Waited for table to update with filtered results
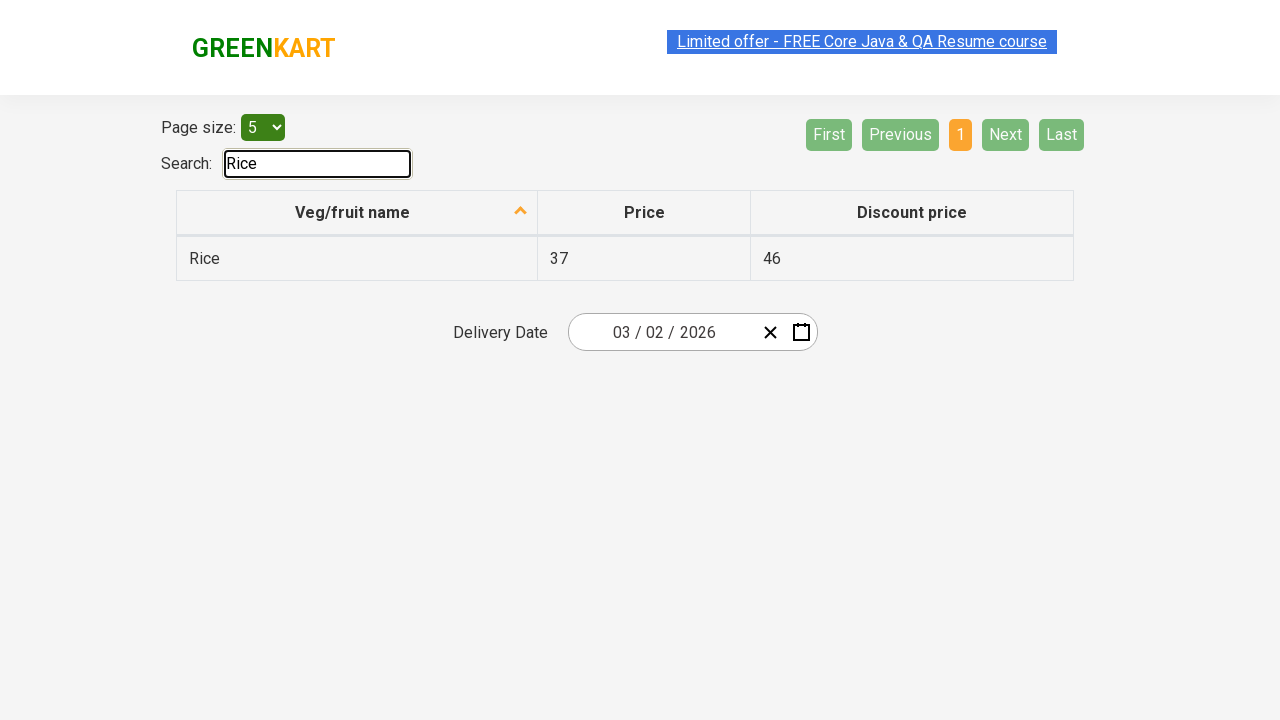

Verified all filtered results contain 'Rice' in the name
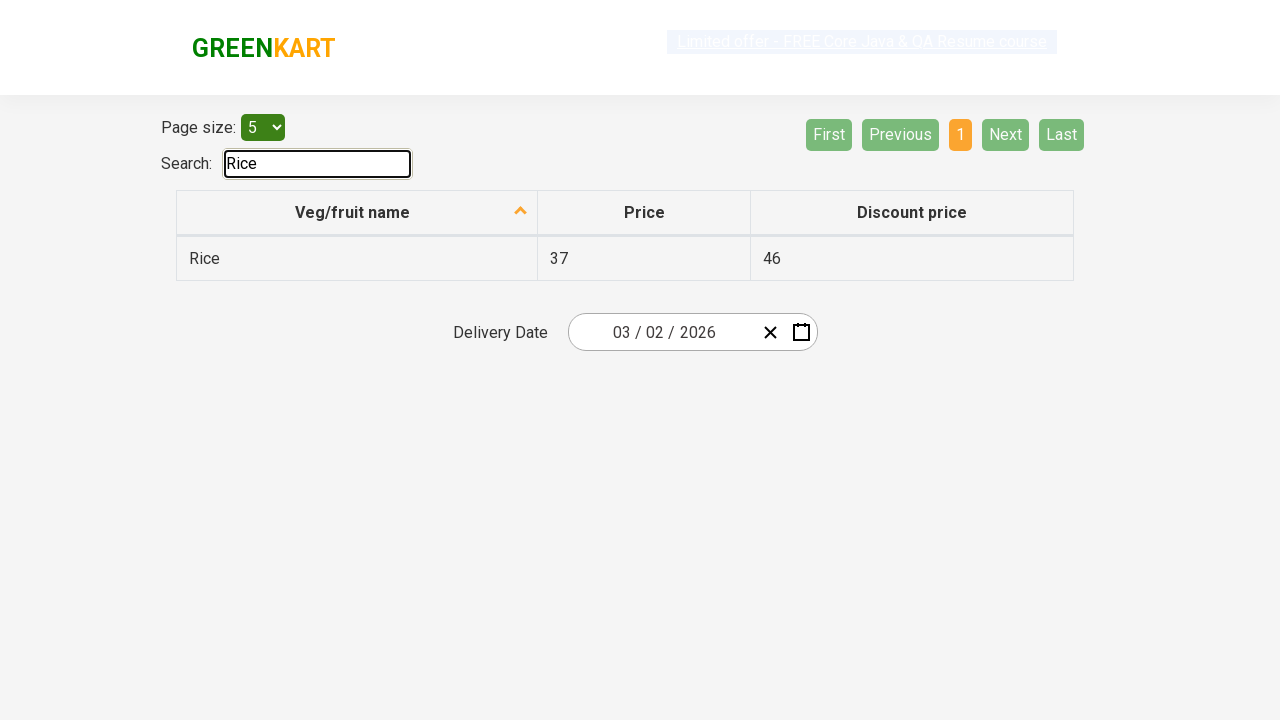

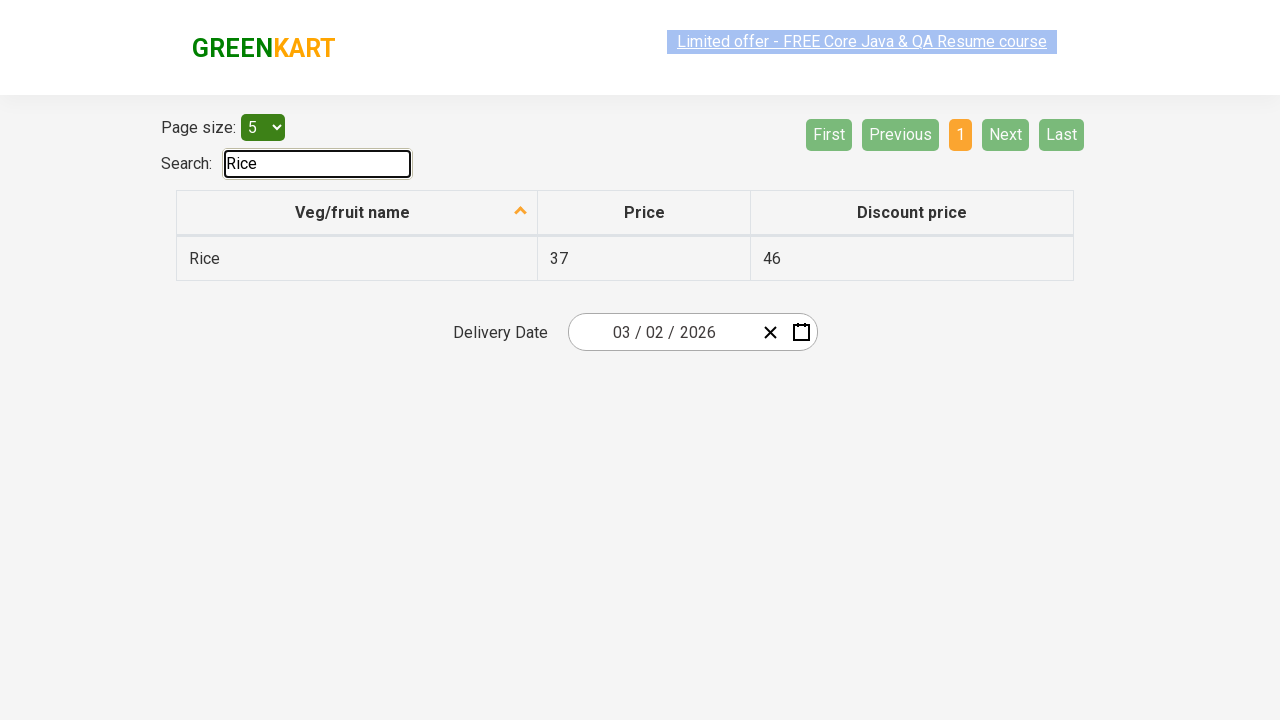